Solves a math problem by extracting a value from an element attribute, calculating the result, and submitting the form with robot verification checkboxes

Starting URL: http://suninjuly.github.io/get_attribute.html

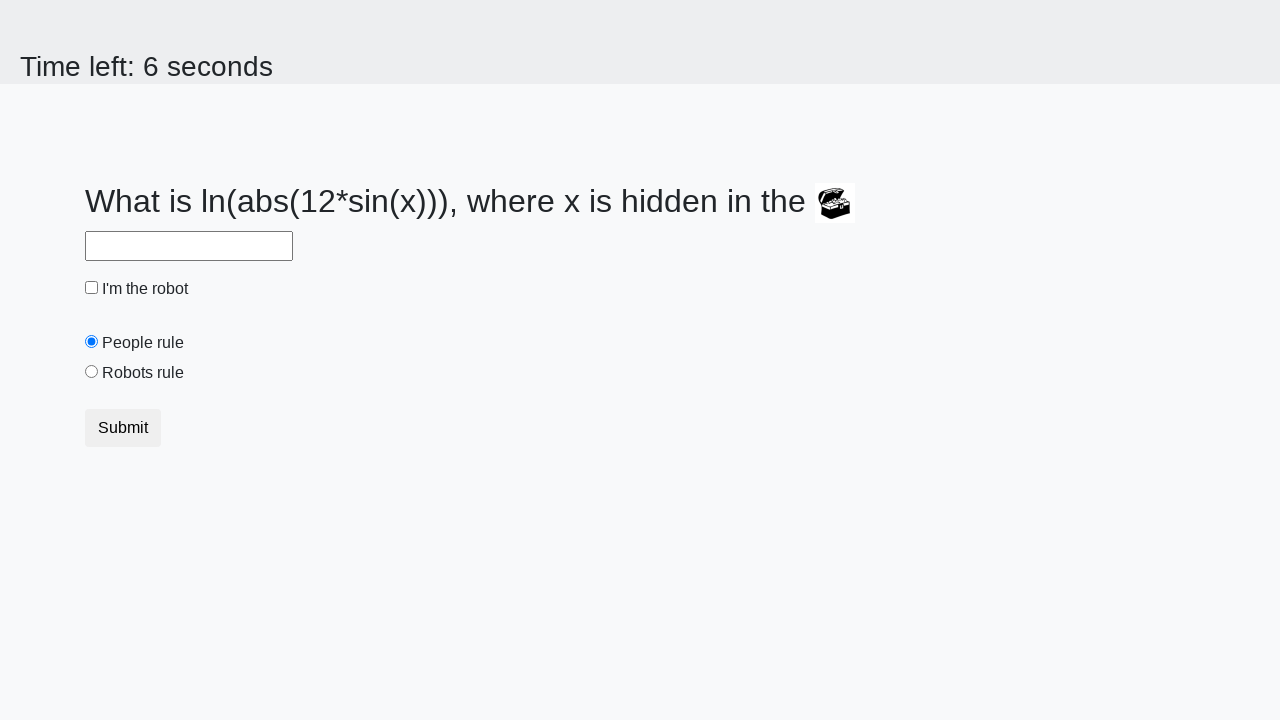

Retrieved valuex attribute from treasure element
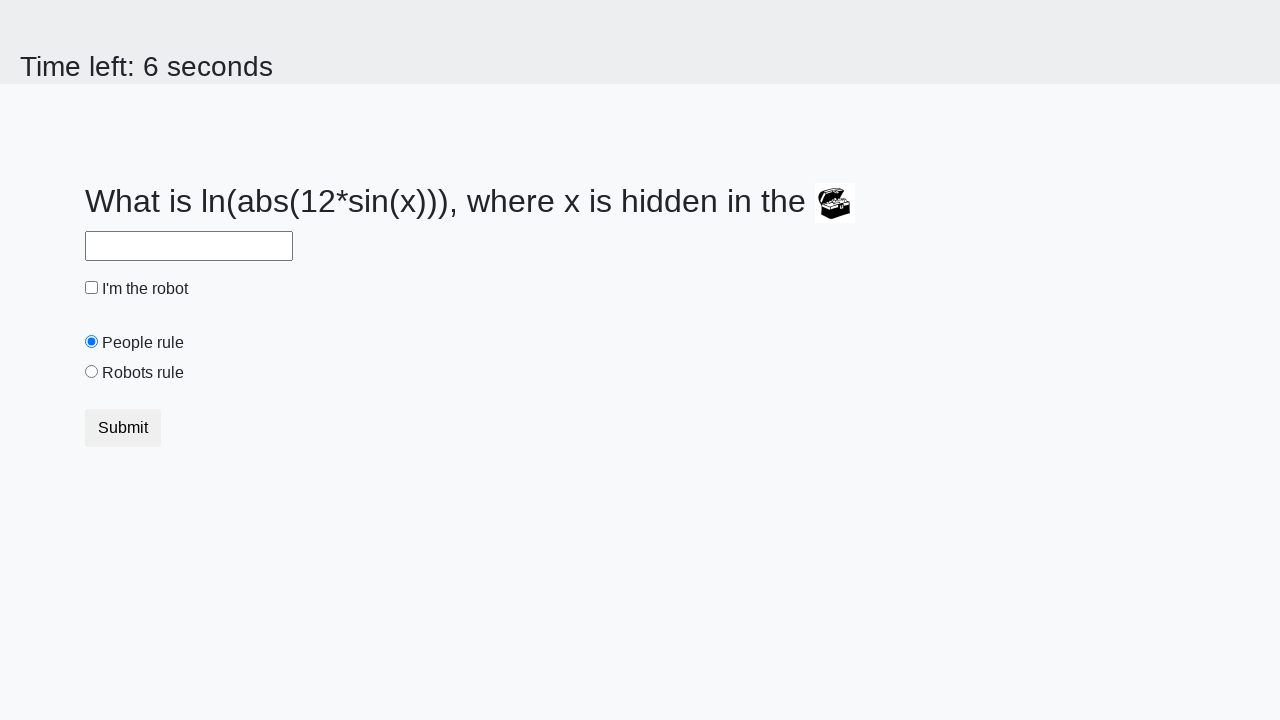

Calculated math result using extracted value
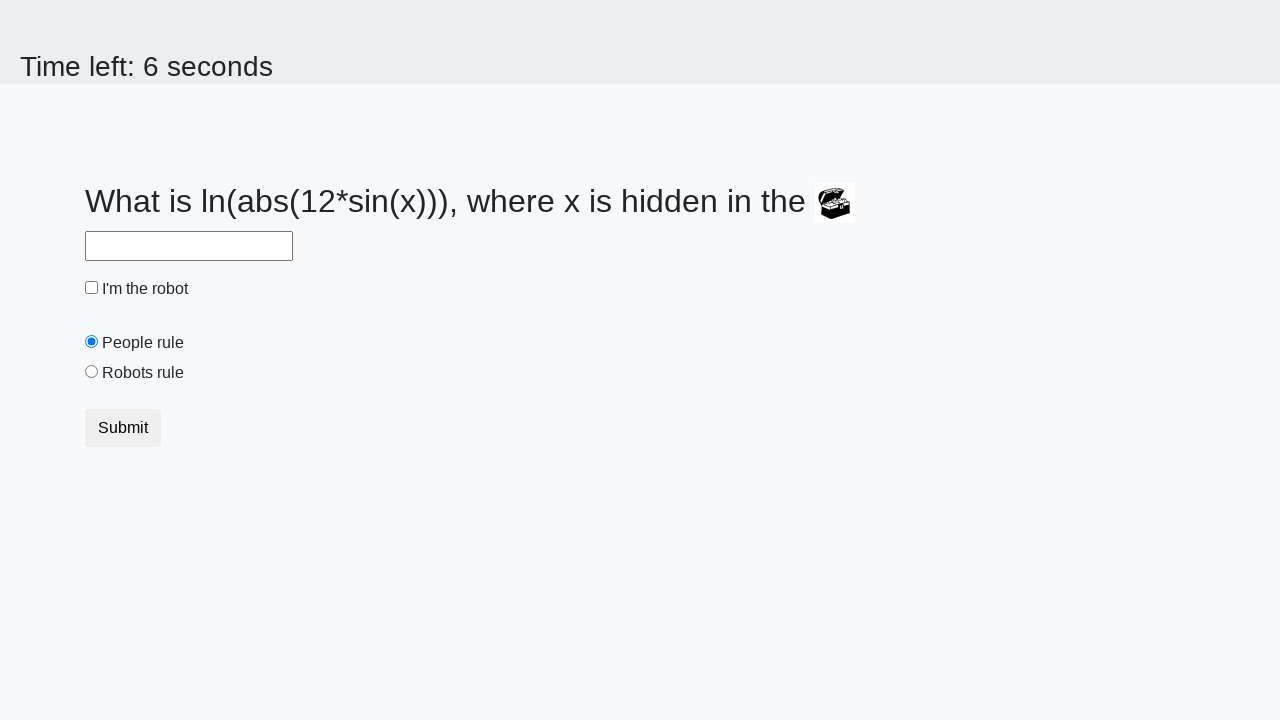

Filled answer field with calculated result on #answer
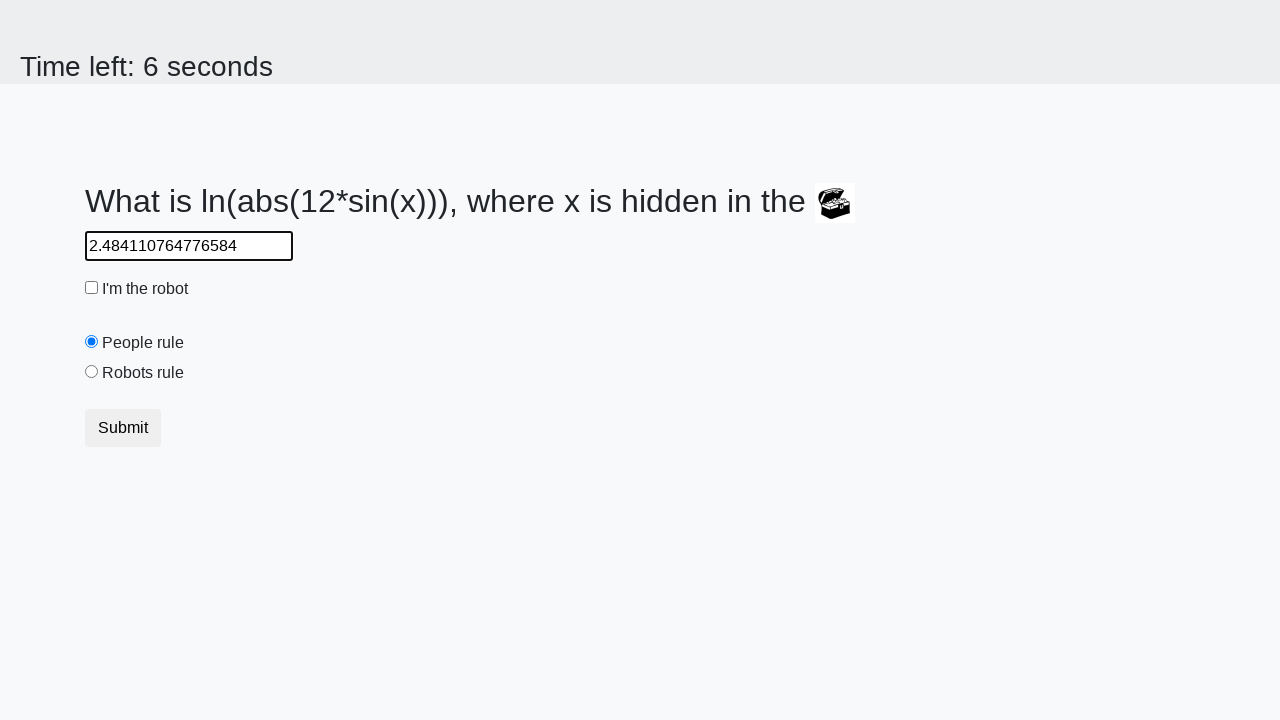

Checked the robot verification checkbox at (92, 288) on #robotCheckbox
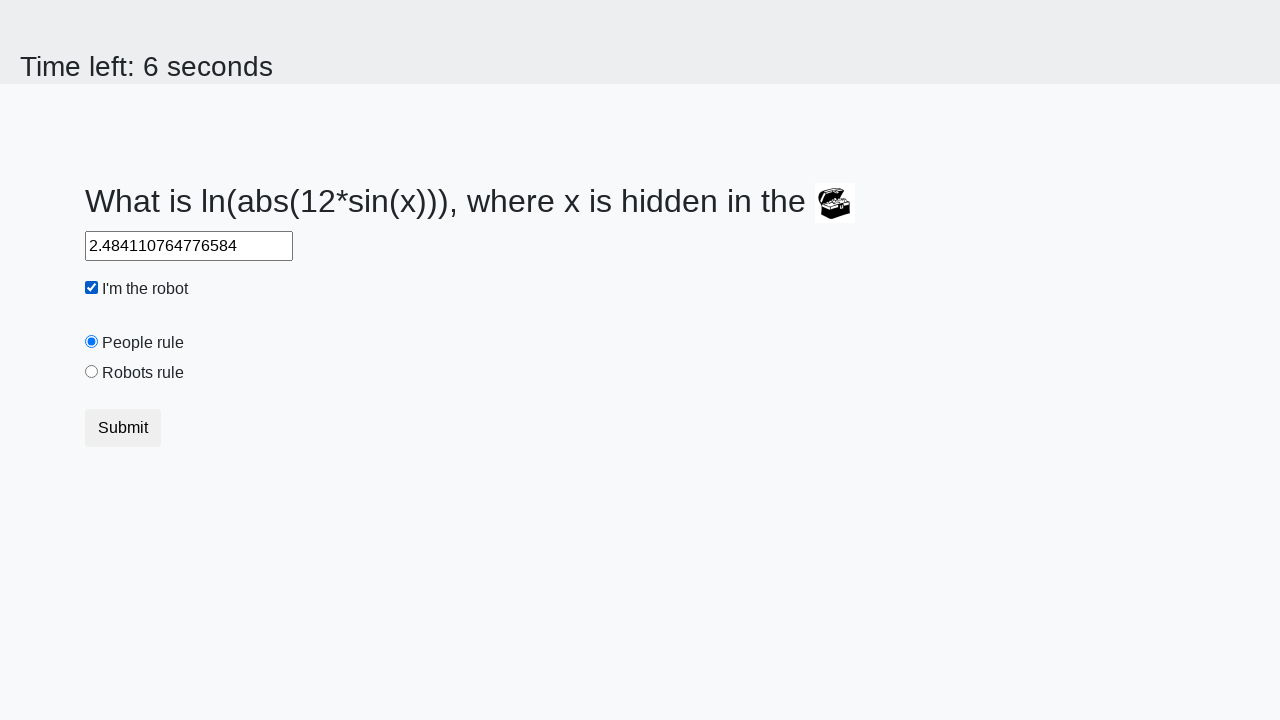

Selected the robots rule radio button at (92, 372) on #robotsRule
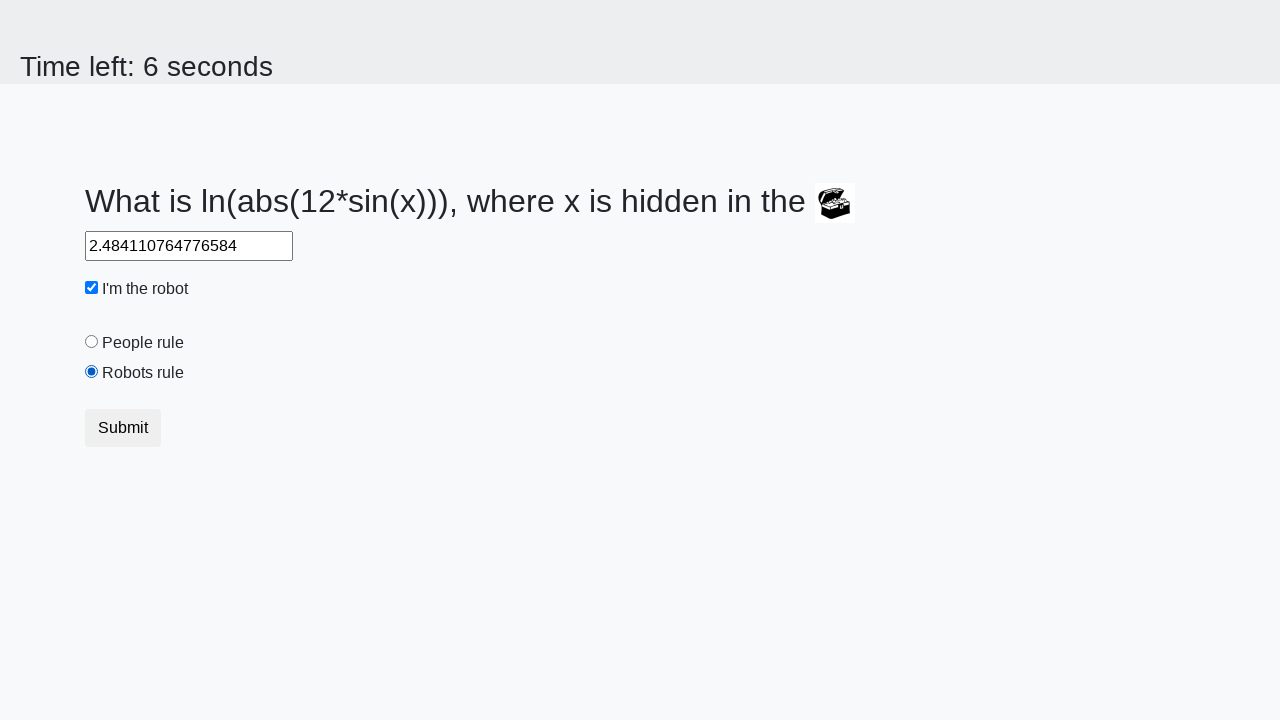

Submitted the form at (123, 428) on [type=submit]
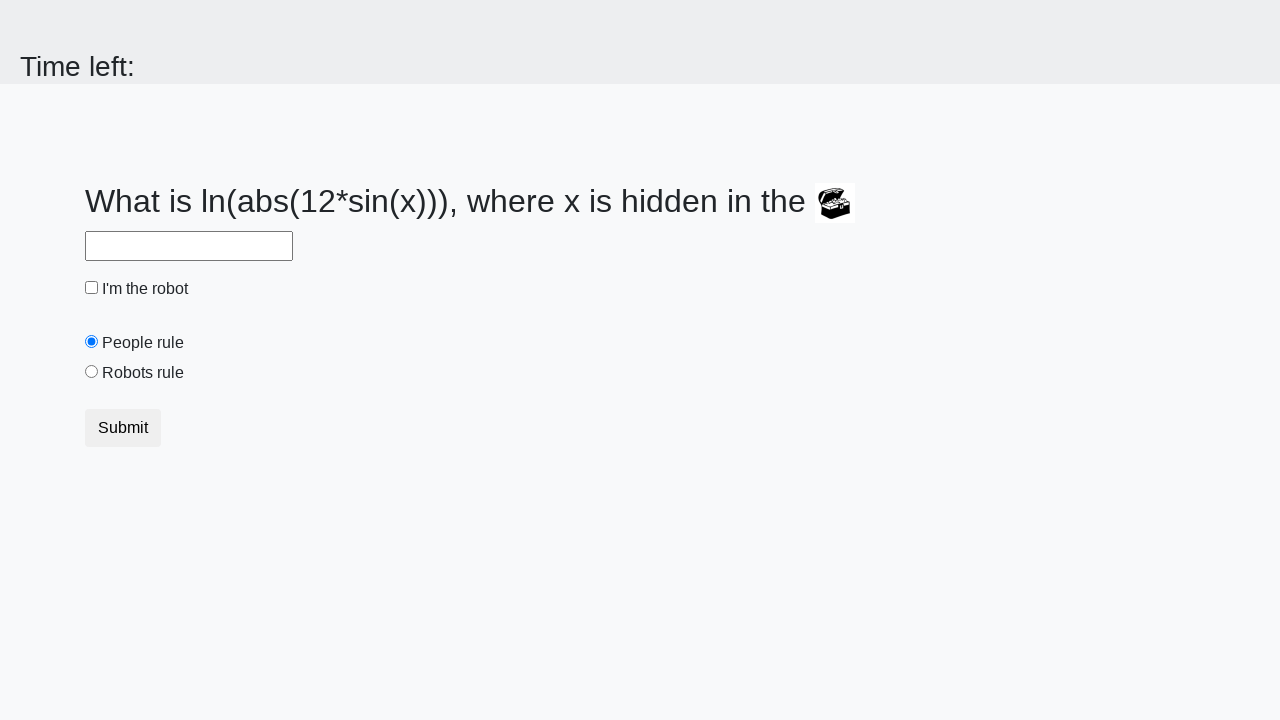

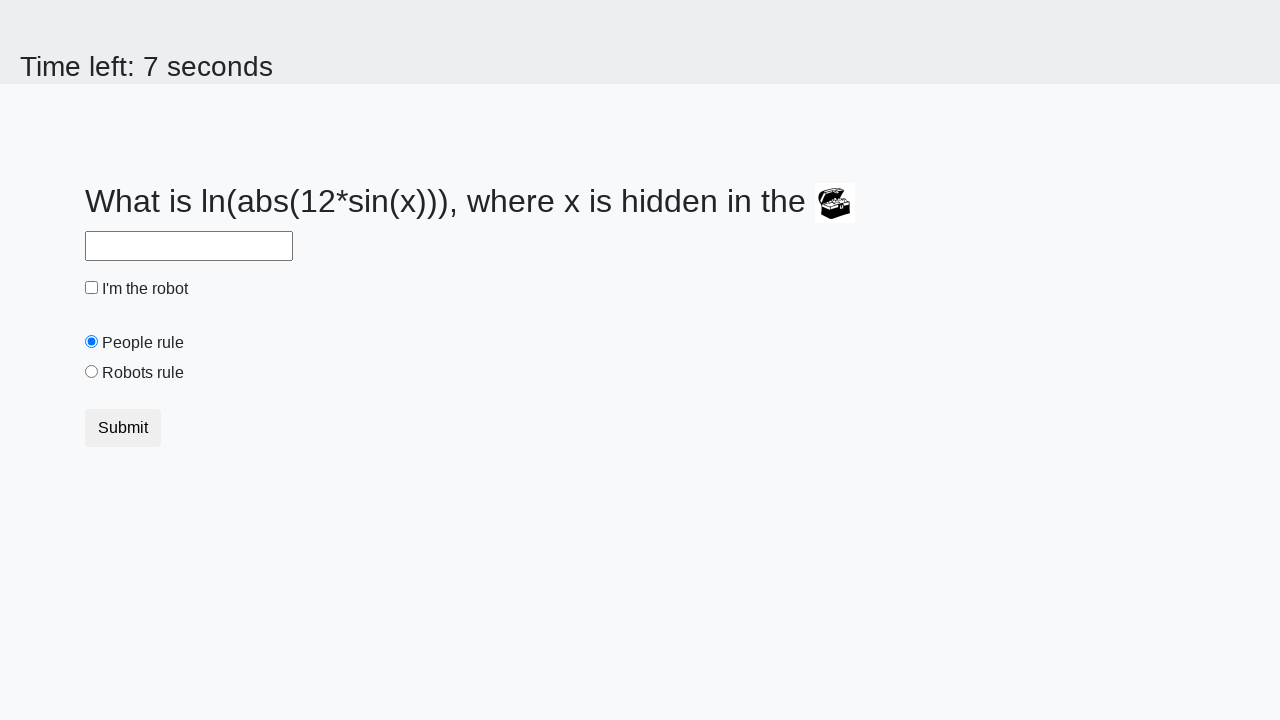